Tests a text box form submission by filling in full name, email, current address, and permanent address fields, then submitting the form

Starting URL: https://demoqa.com/text-box

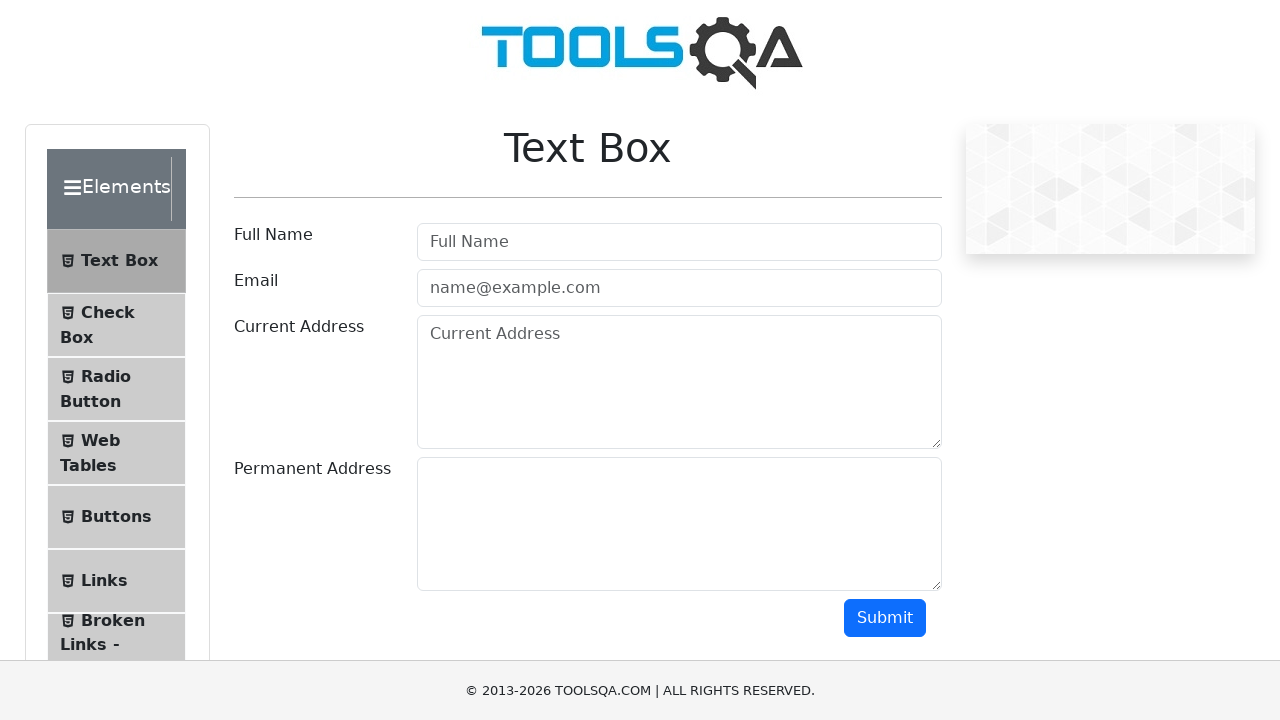

Filled full name field with 'Mikhail Sidelev' on input#userName
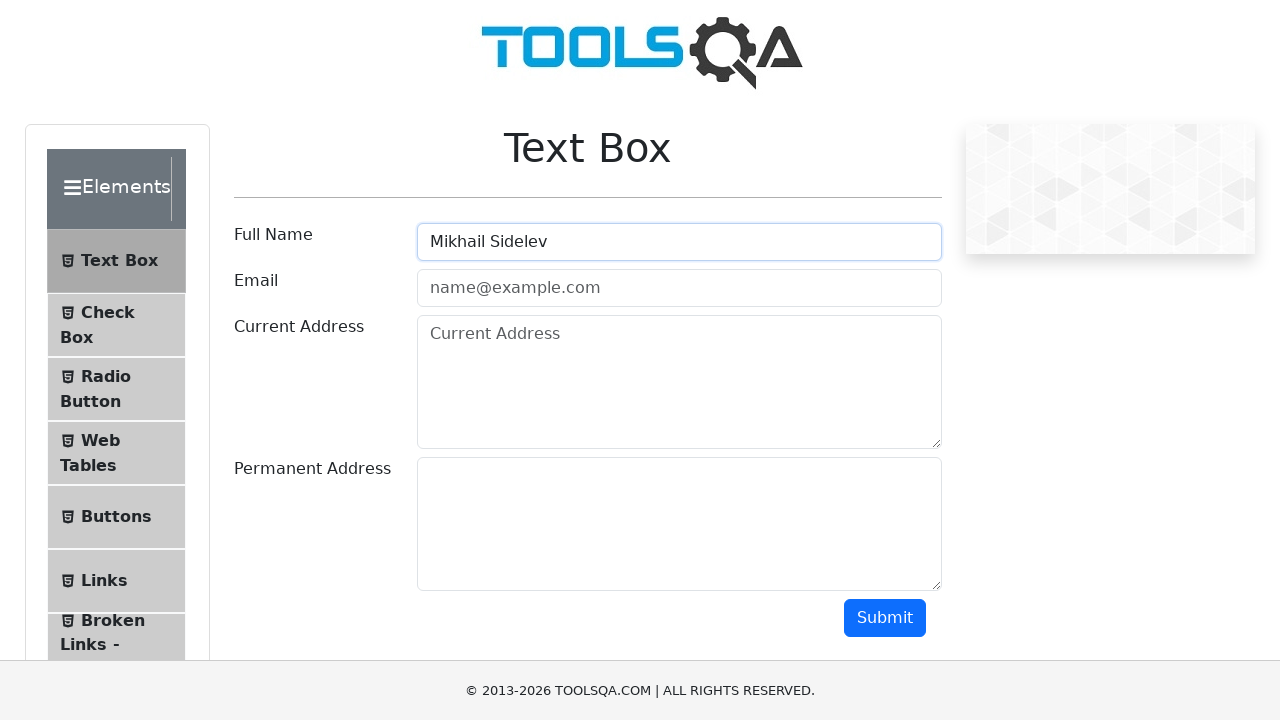

Filled email field with 'mikhailsidelev@gmail.com' on input[placeholder='name@example.com']
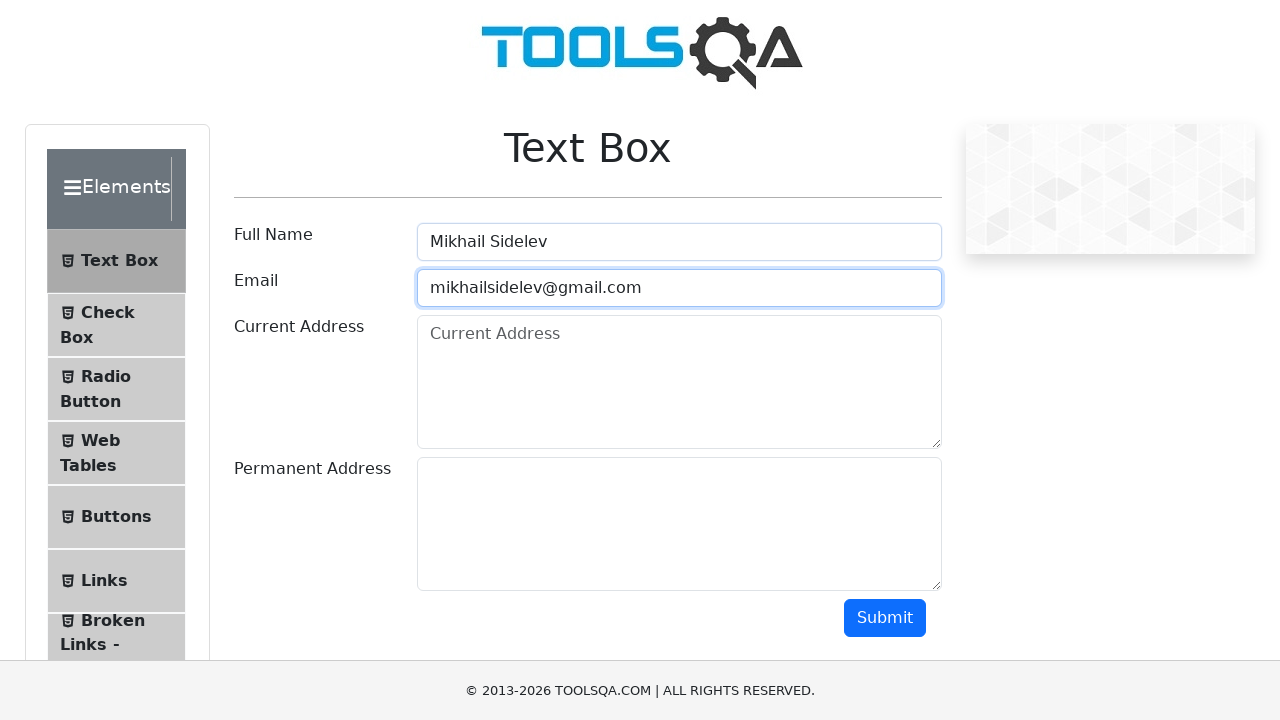

Filled current address field with '1719 63 St, Apt 4b, Brooklyn, NY 11224' on textarea#currentAddress
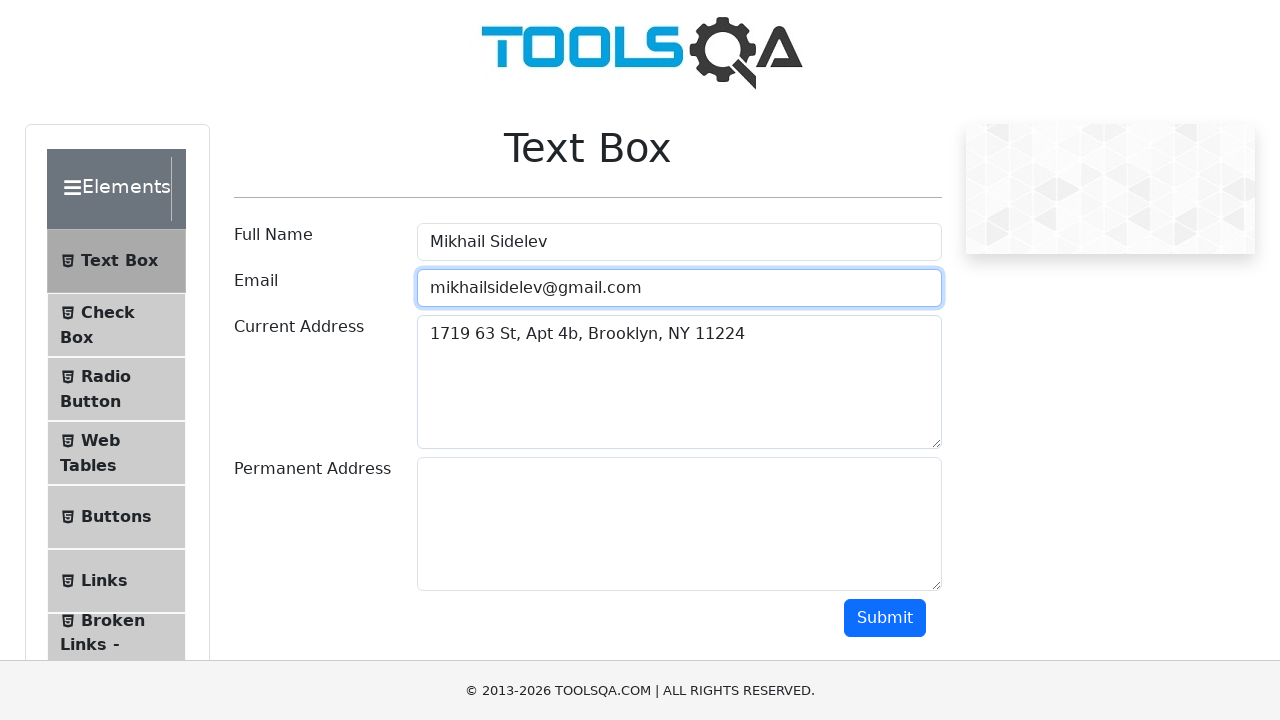

Filled permanent address field with '1719 63 St, Apt 4b, Brooklyn, NY 11224' on textarea#permanentAddress
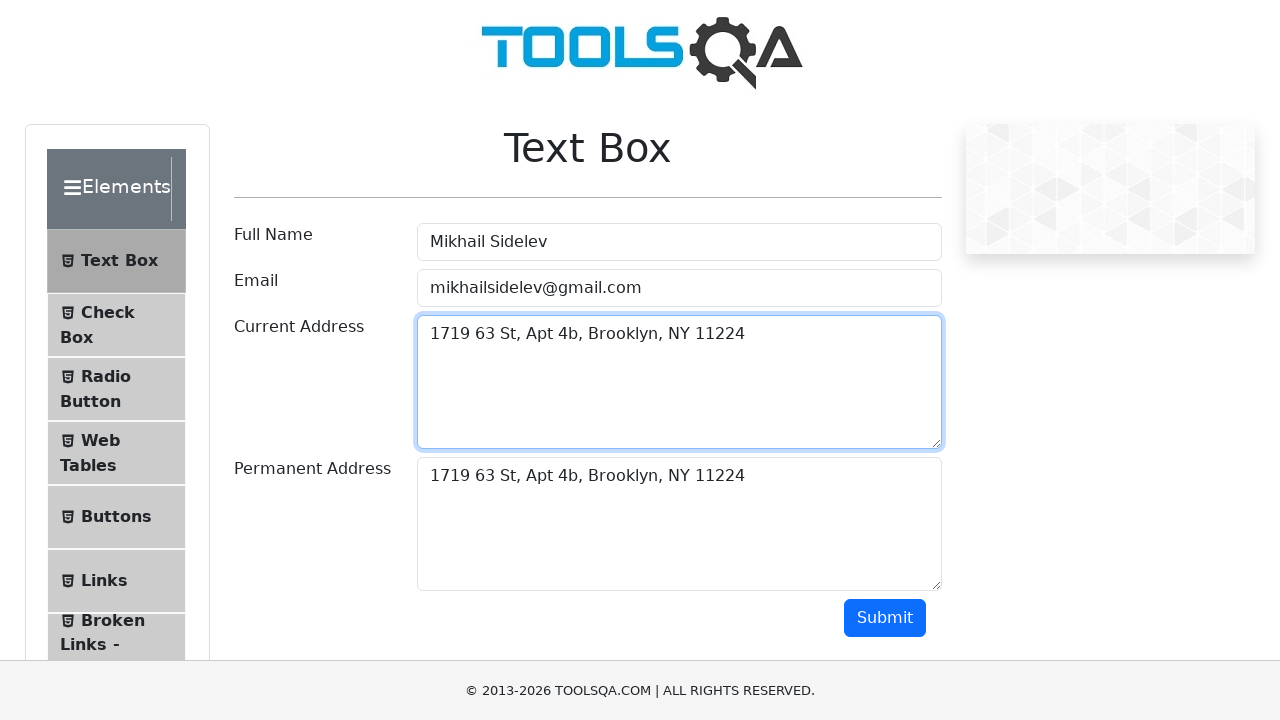

Clicked submit button to submit the form at (885, 618) on button#submit
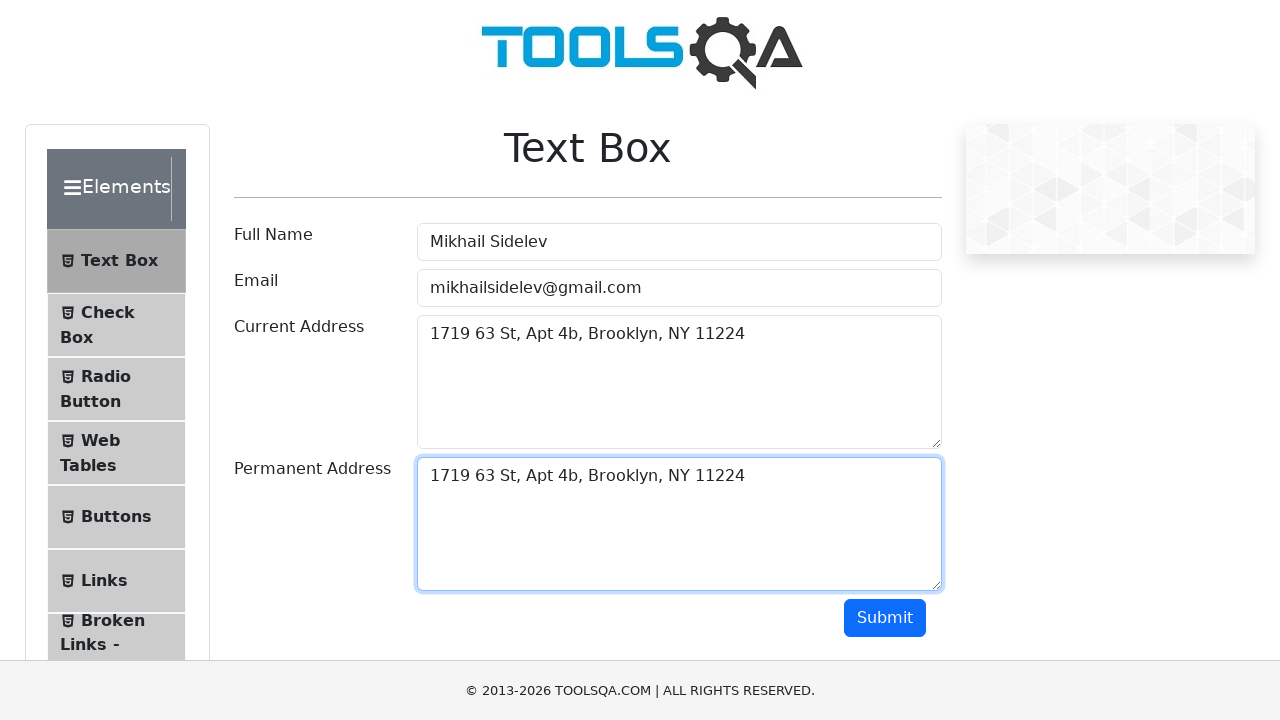

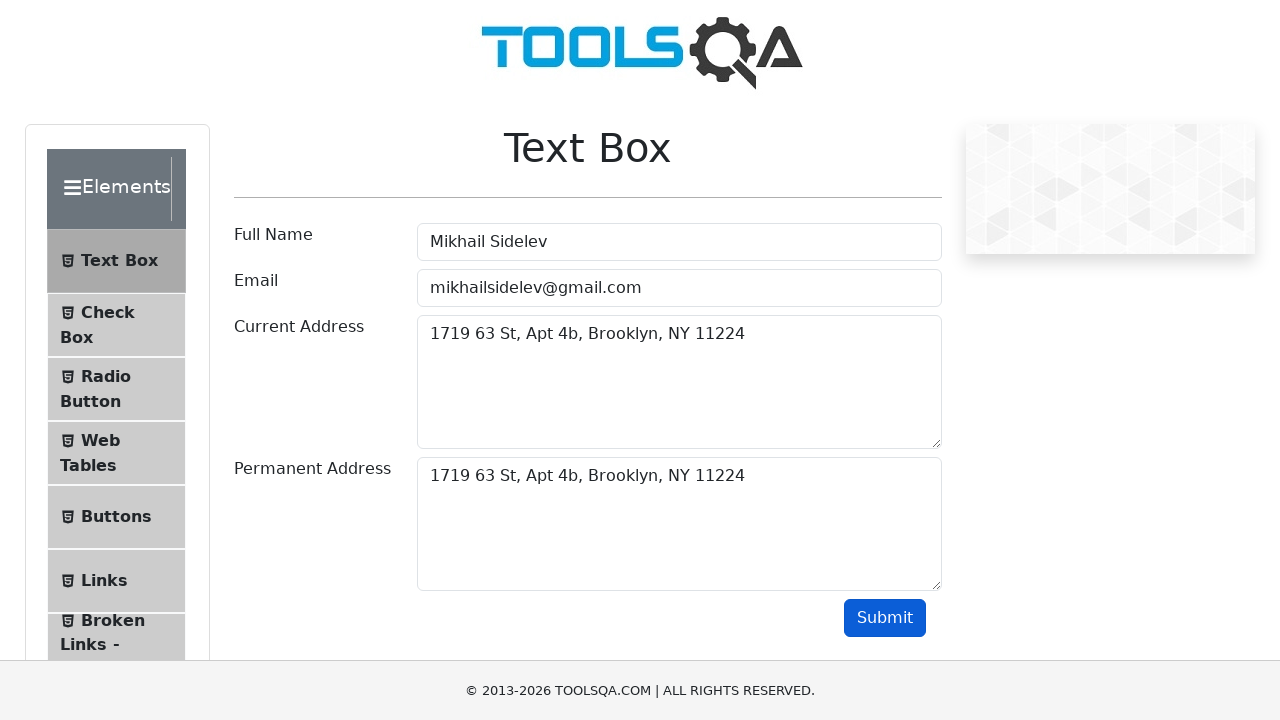